Tests search functionality with a Vietnamese text query "Biển", verifying that matching blog posts are returned.

Starting URL: https://divui.com/blog

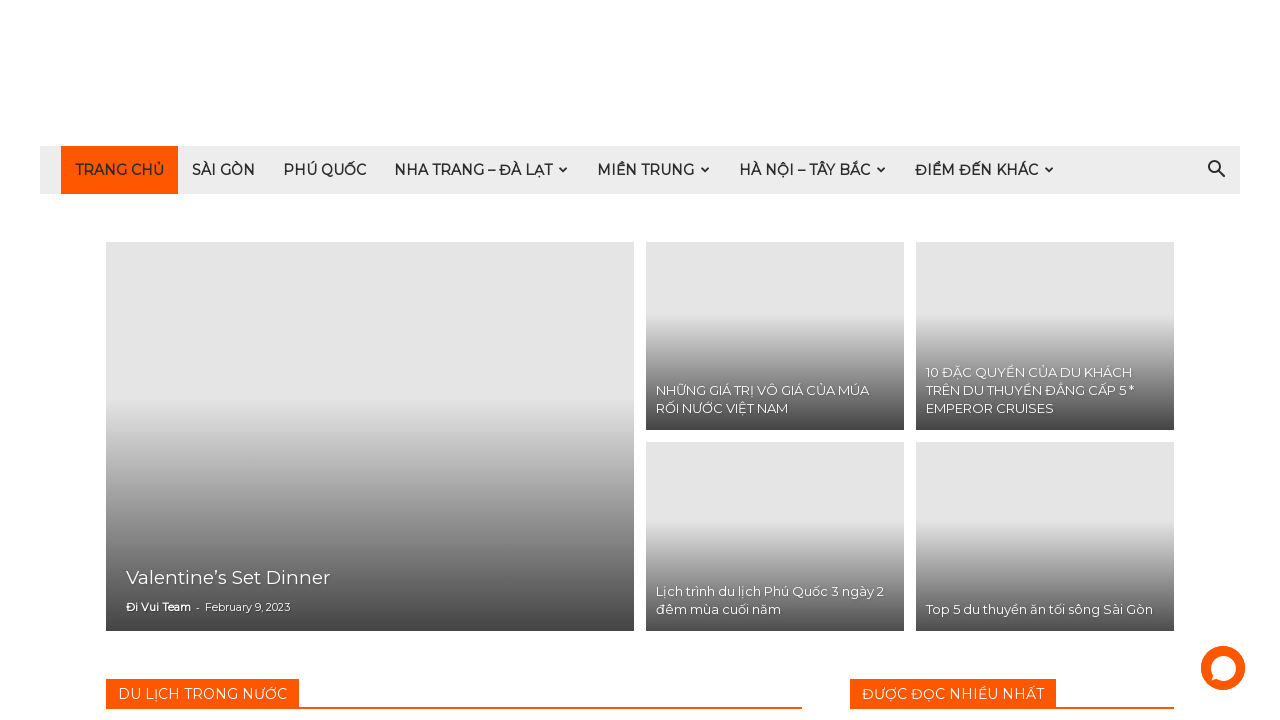

Clicked search icon to reveal search input field at (1216, 170) on i.td-icon-search:first-child
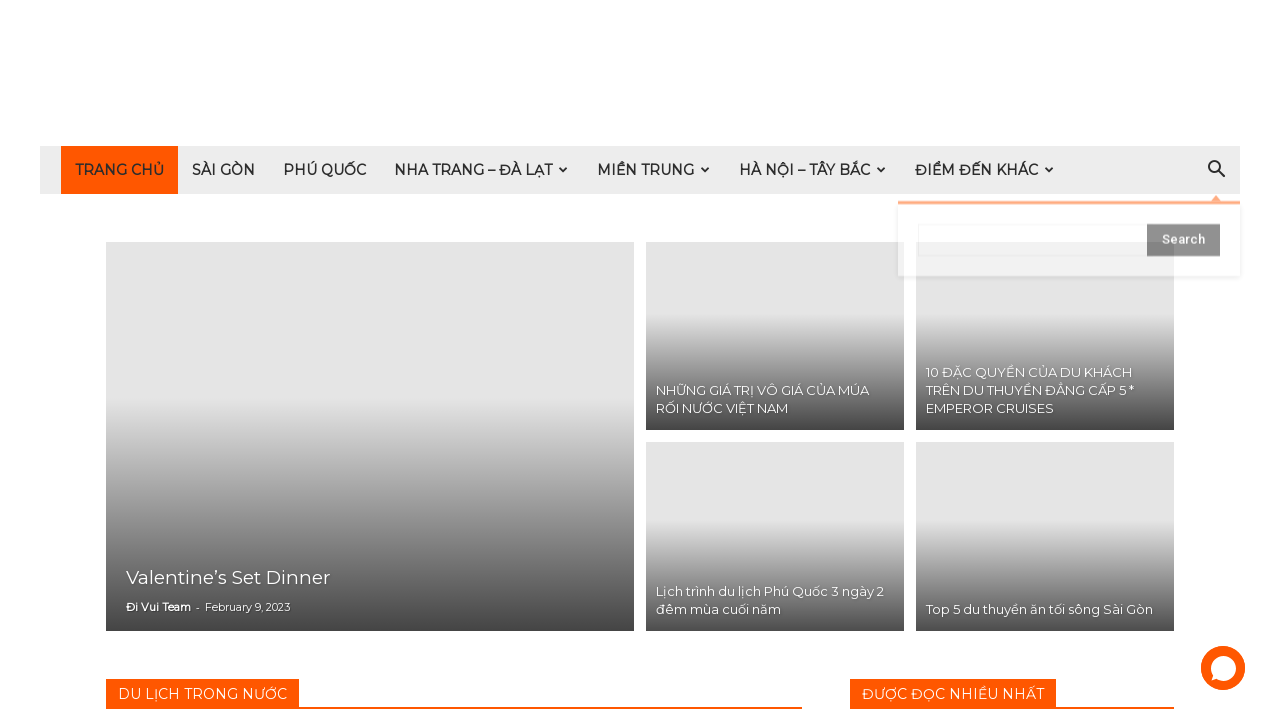

Waited 1 second for search input to become visible
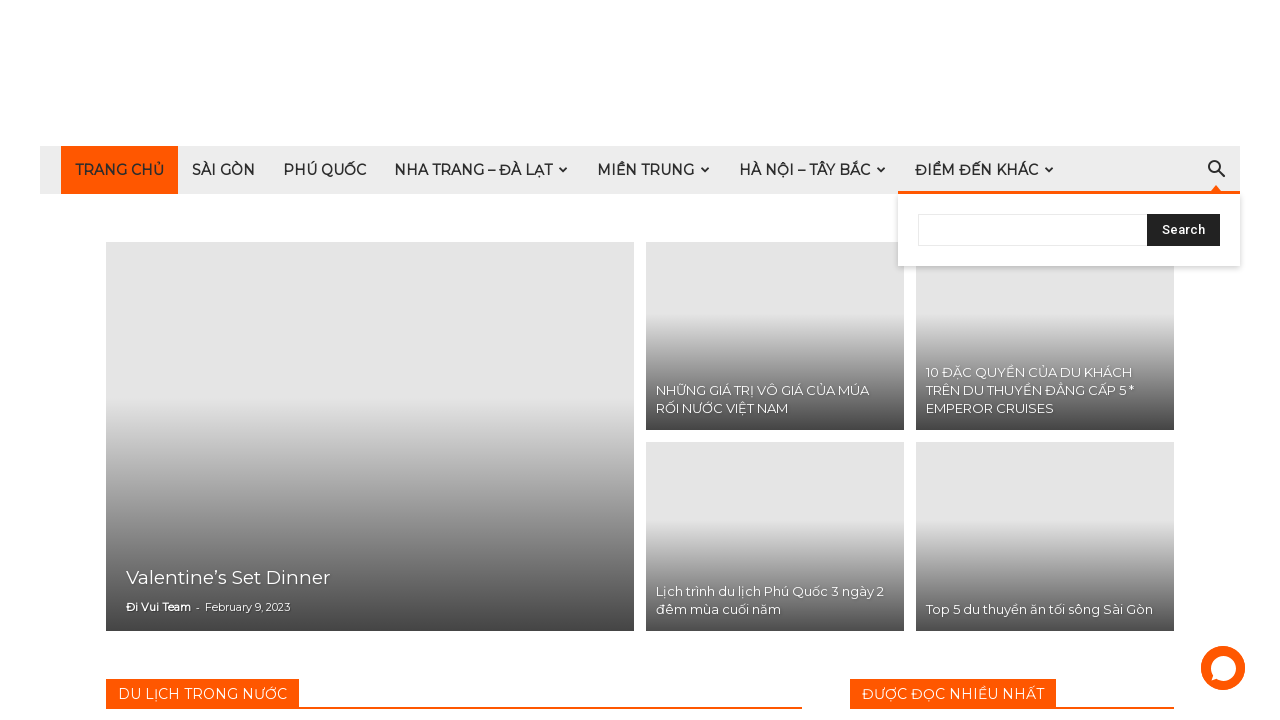

Filled search input with Vietnamese text 'Biển' on #td-header-search
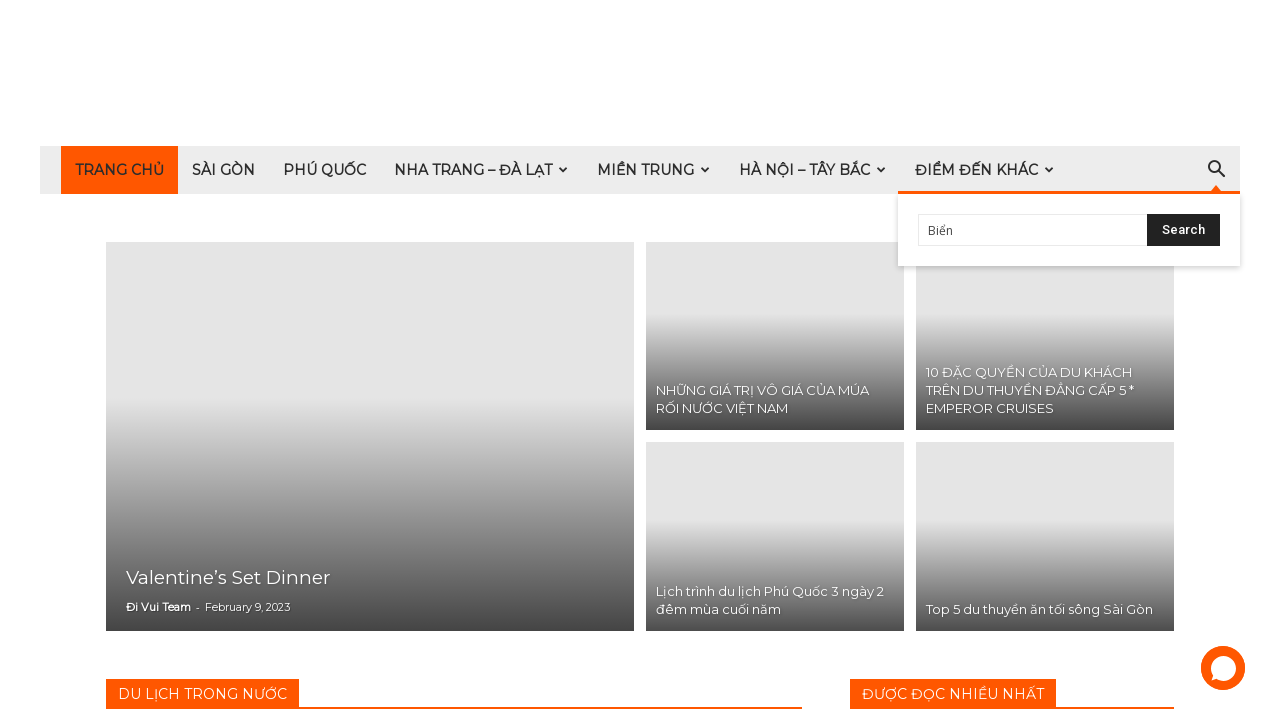

Waited 1 second for search input to process text
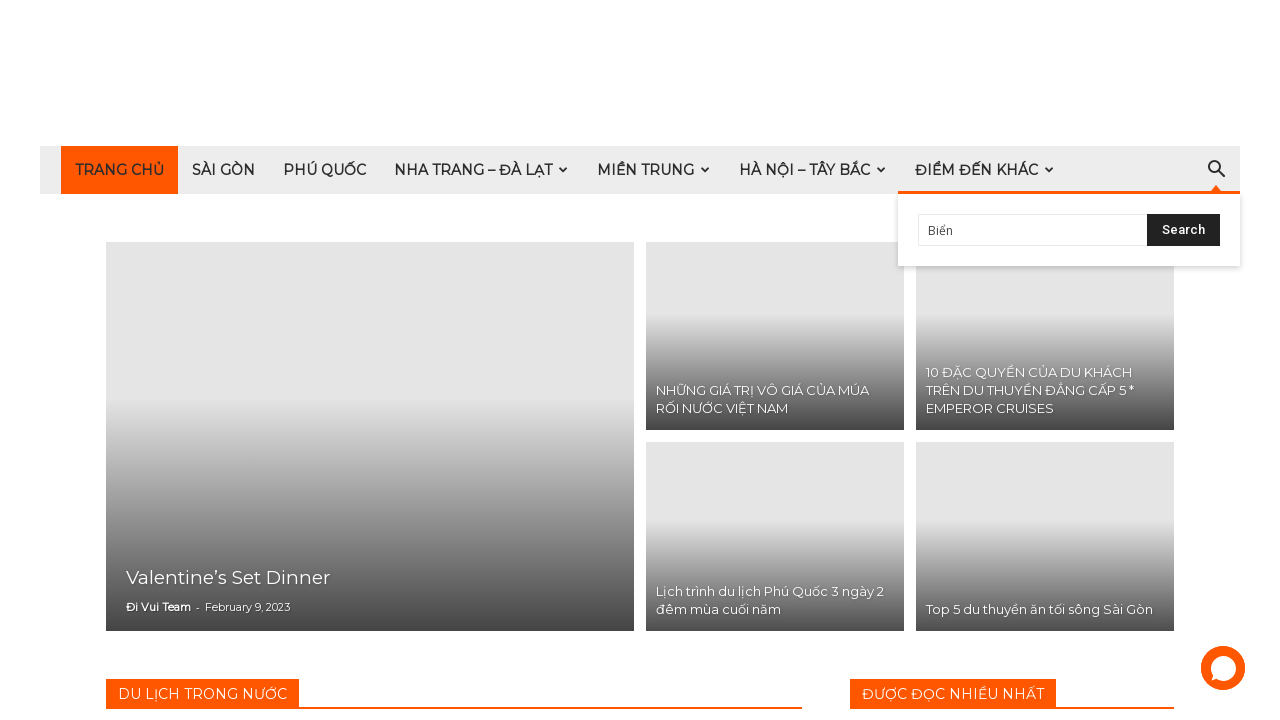

Clicked search button to submit query at (1184, 230) on #td-header-search-top
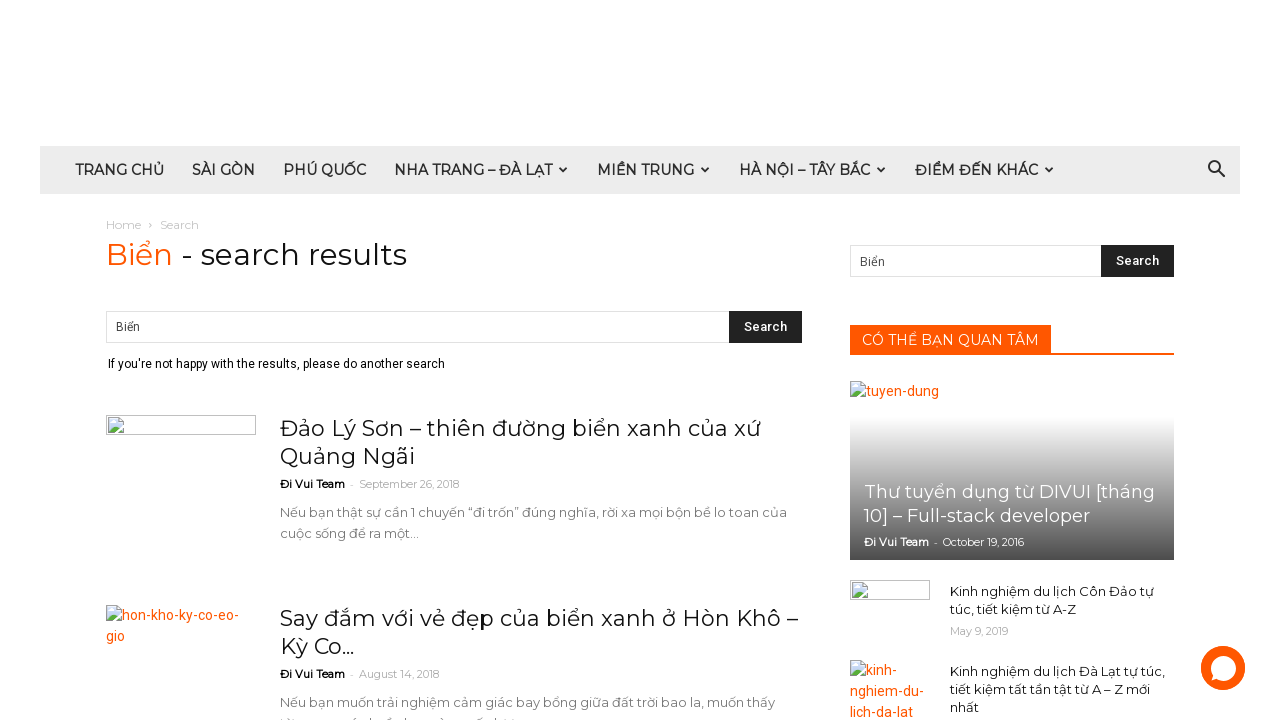

Blog posts matching 'Biển' query loaded successfully
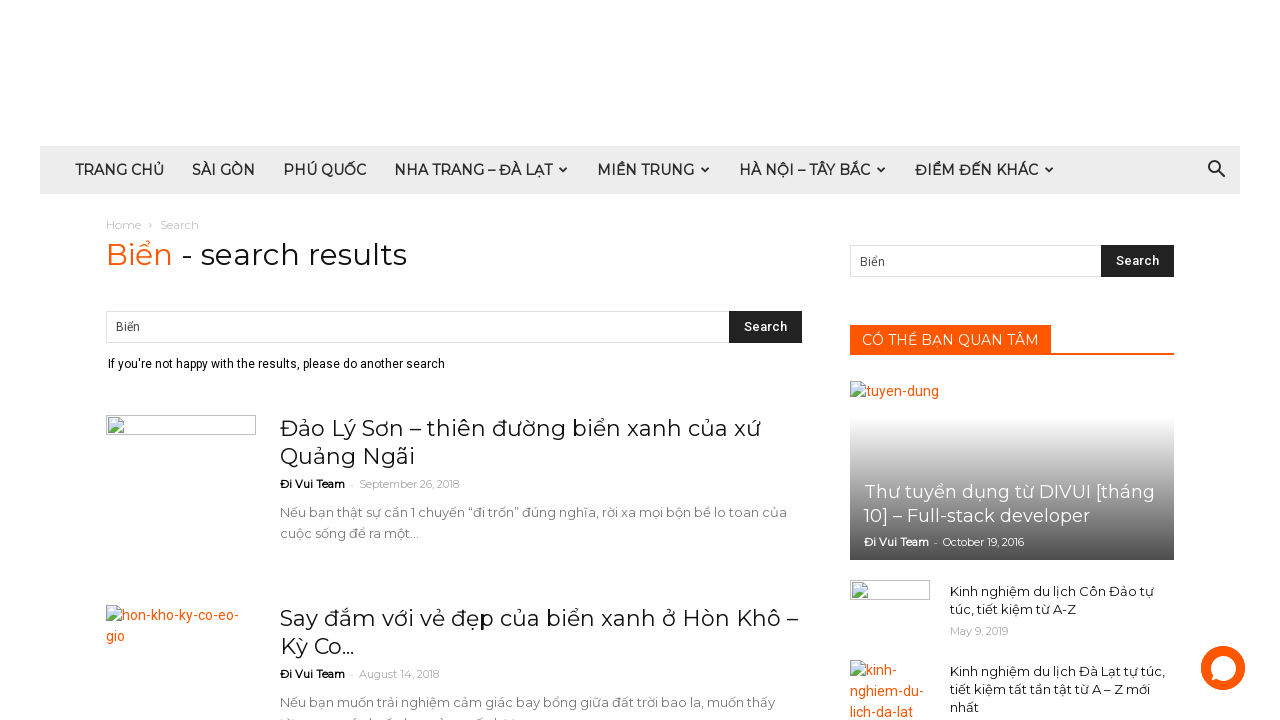

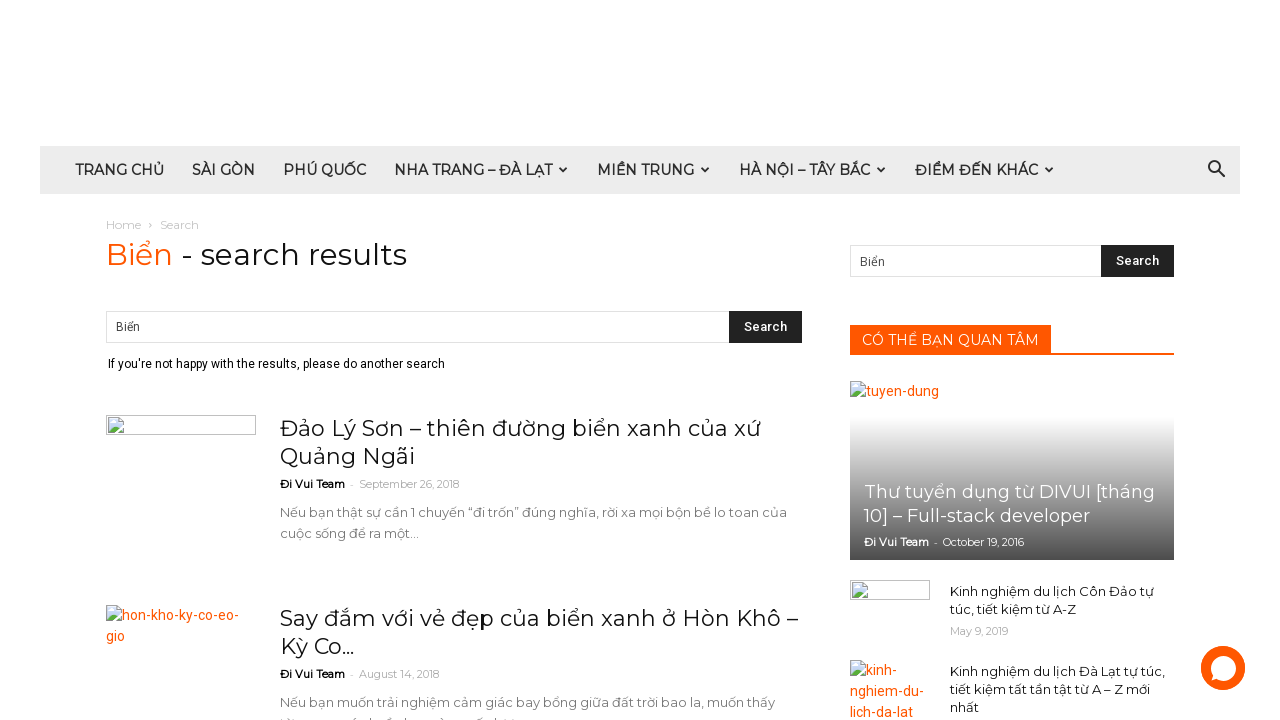